Navigates to the Science Fiction category on a book catalog website and verifies that books are displayed in that category.

Starting URL: http://books.toscrape.com/

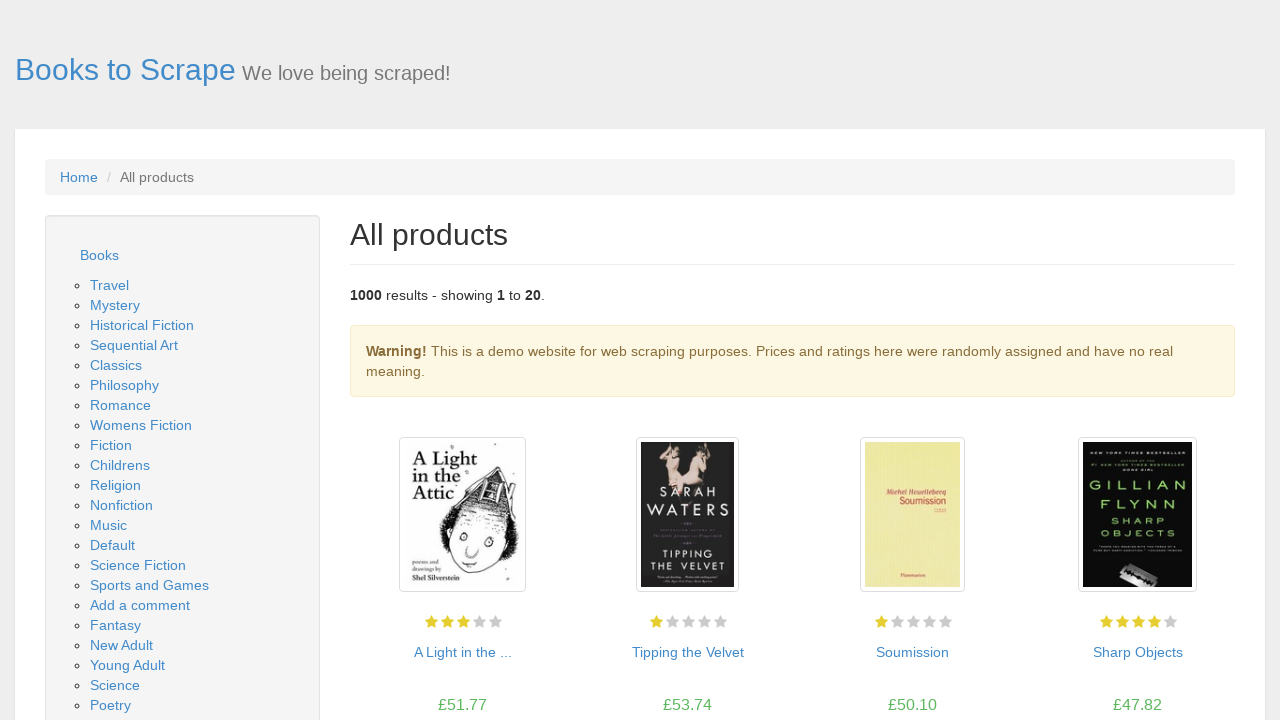

Clicked on the Science Fiction category link in the sidebar at (138, 565) on xpath=//*[@id="default"]/div/div/div/aside/div[2]/ul/li/ul/li[15]/a
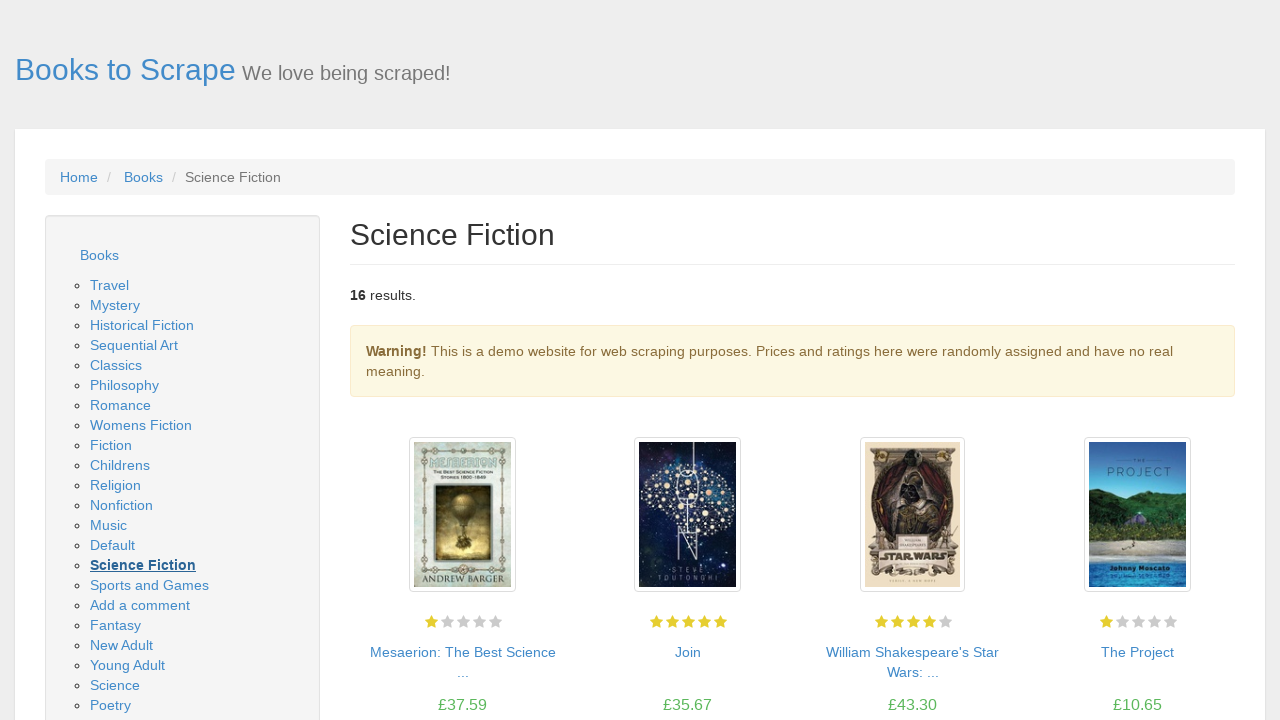

Verified that book products loaded in the Science Fiction category
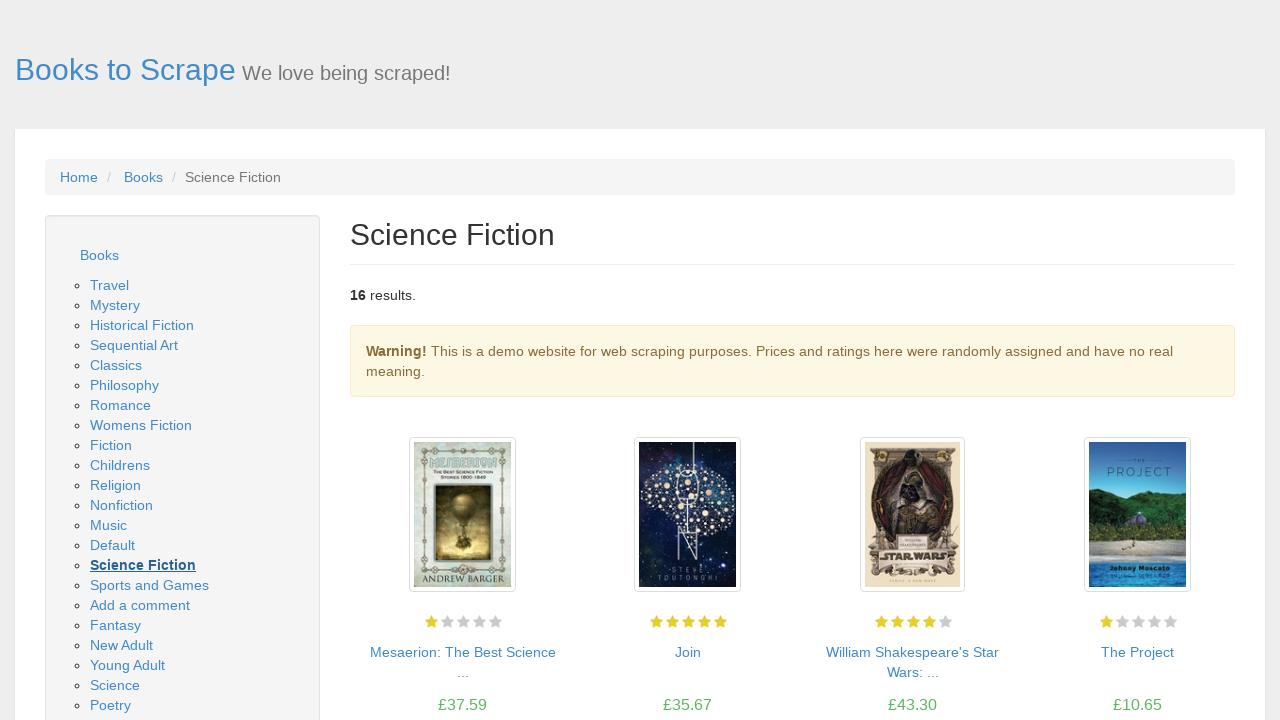

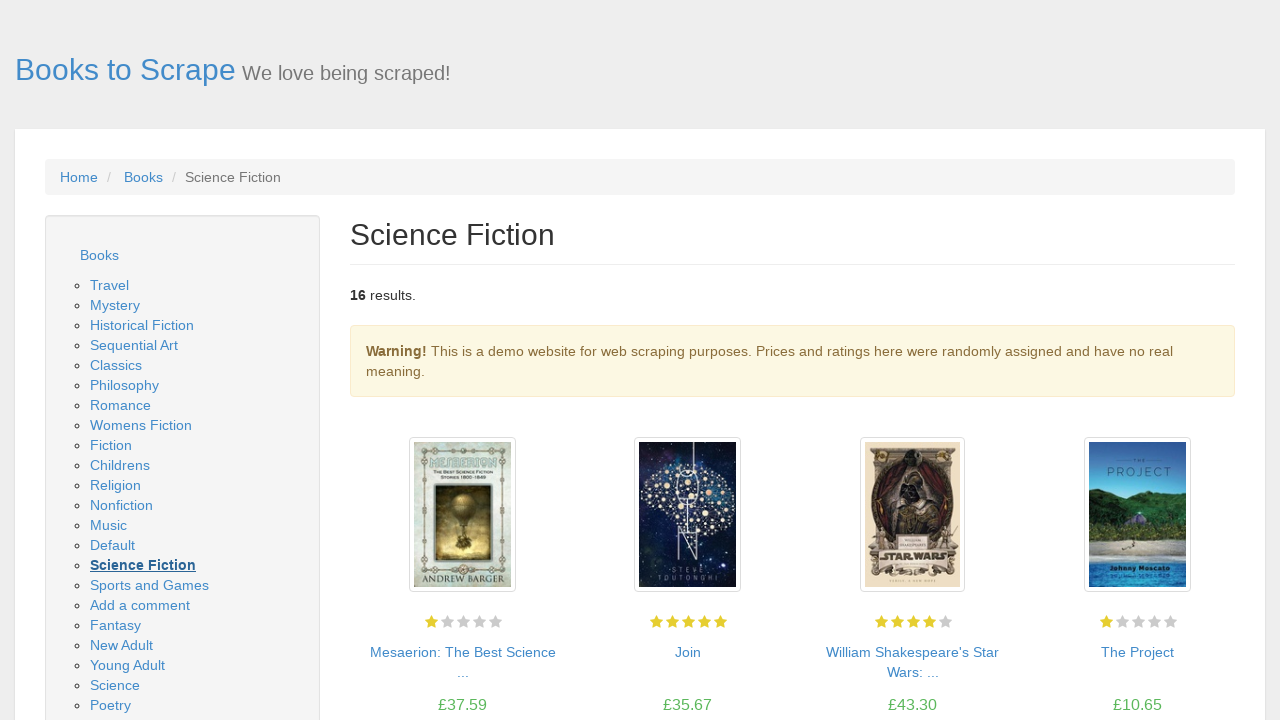